Tests dropdown selection functionality by selecting options from a city dropdown using different selection methods (by index, by value, and by visible text)

Starting URL: http://webapps.tekstac.com/Shopify/

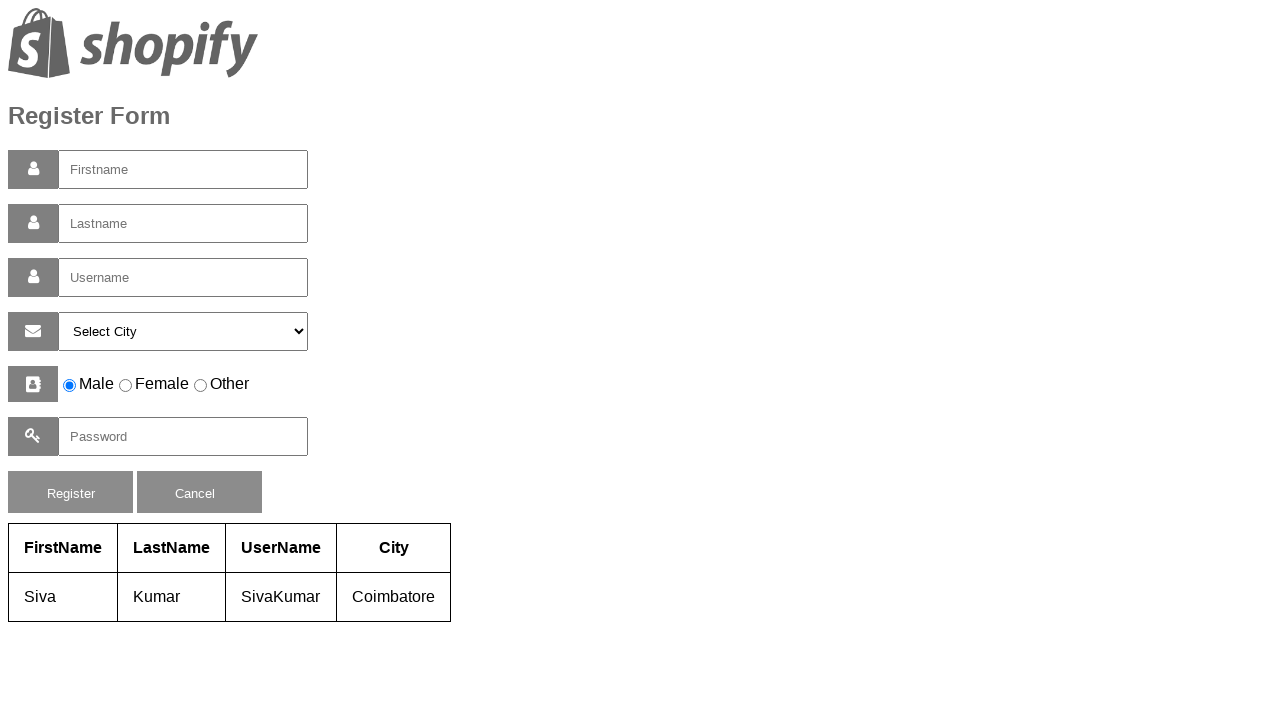

City dropdown selector became visible
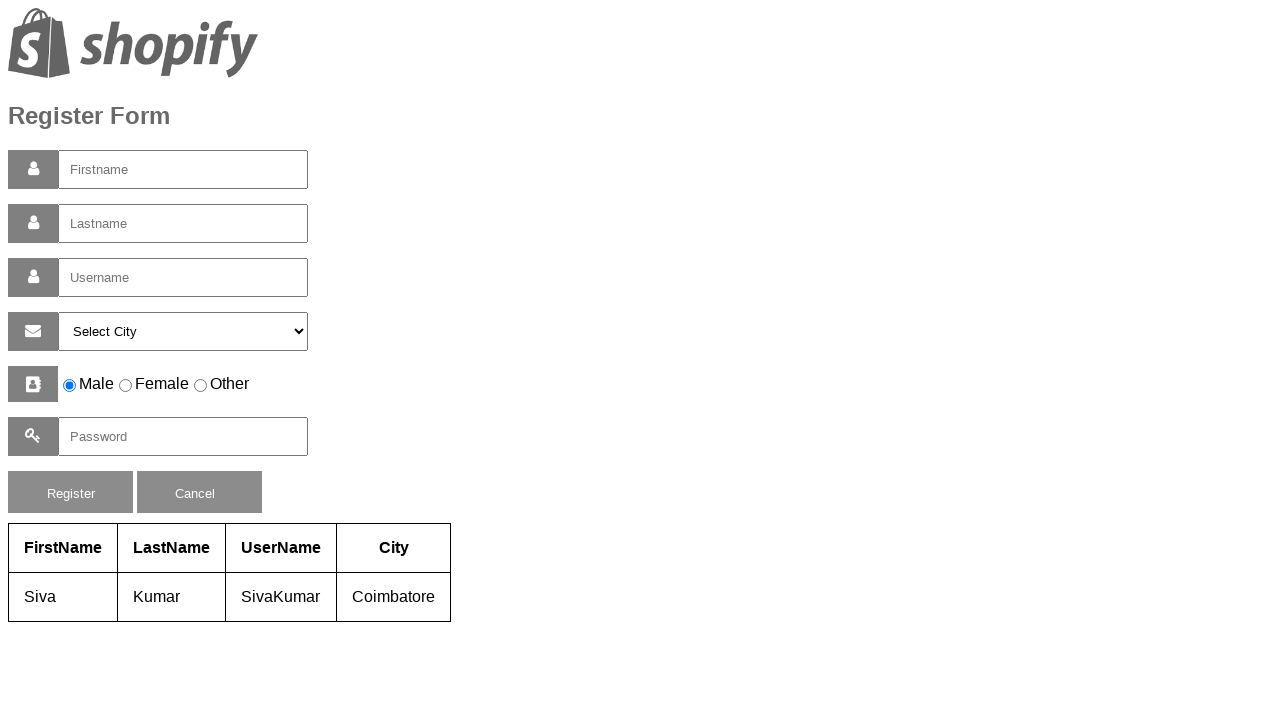

Selected city dropdown option by index 1 (Coimbatore) on #selectcity
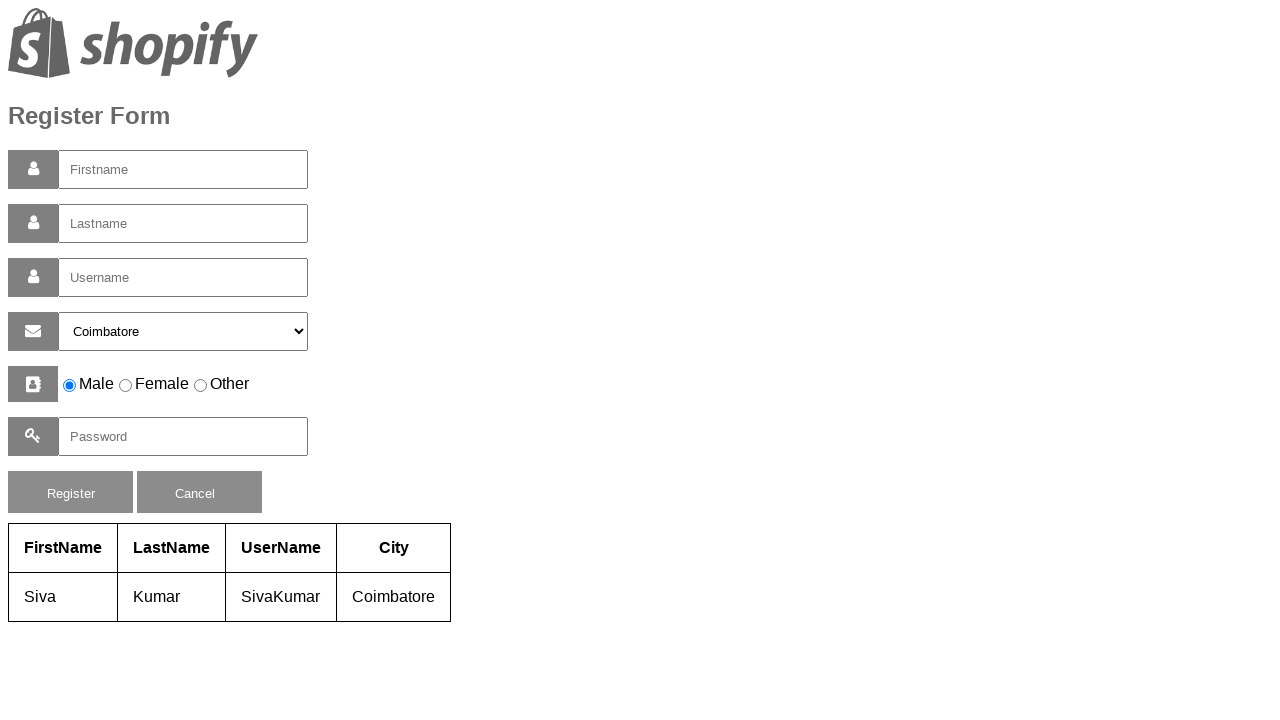

Waited 2 seconds to observe selection
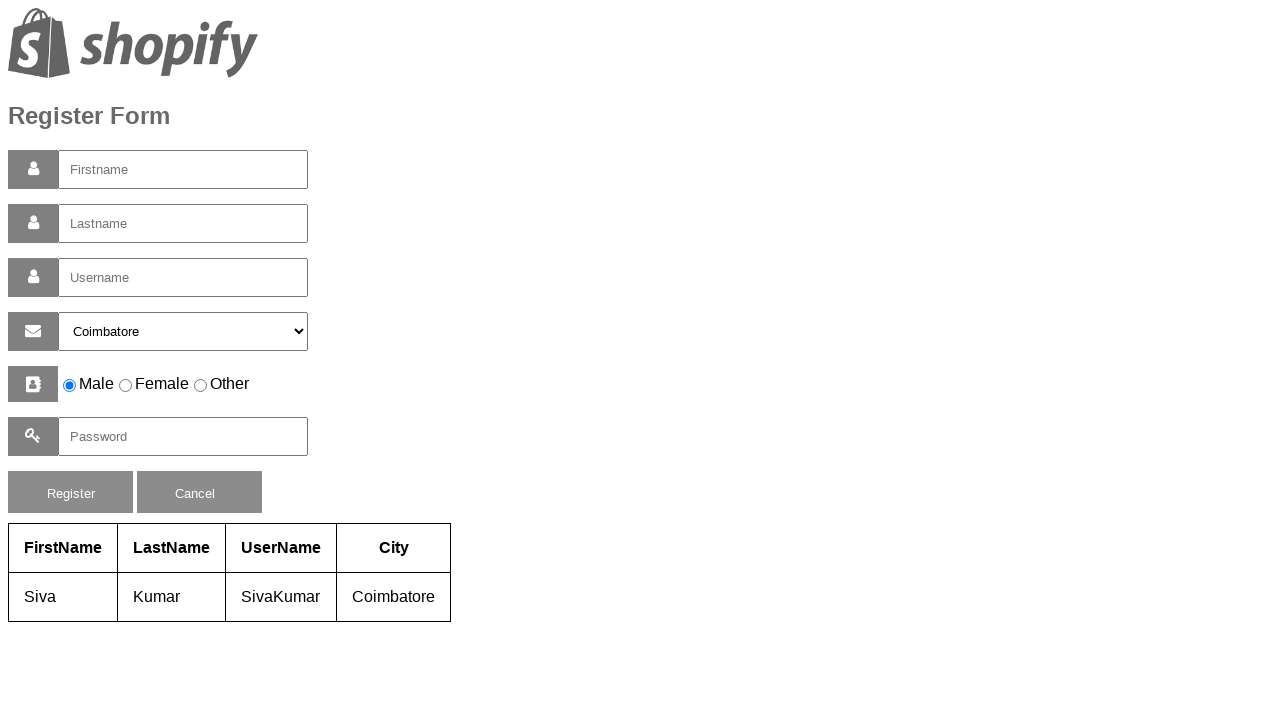

Selected city dropdown option by value 'mas' (Chennai) on #selectcity
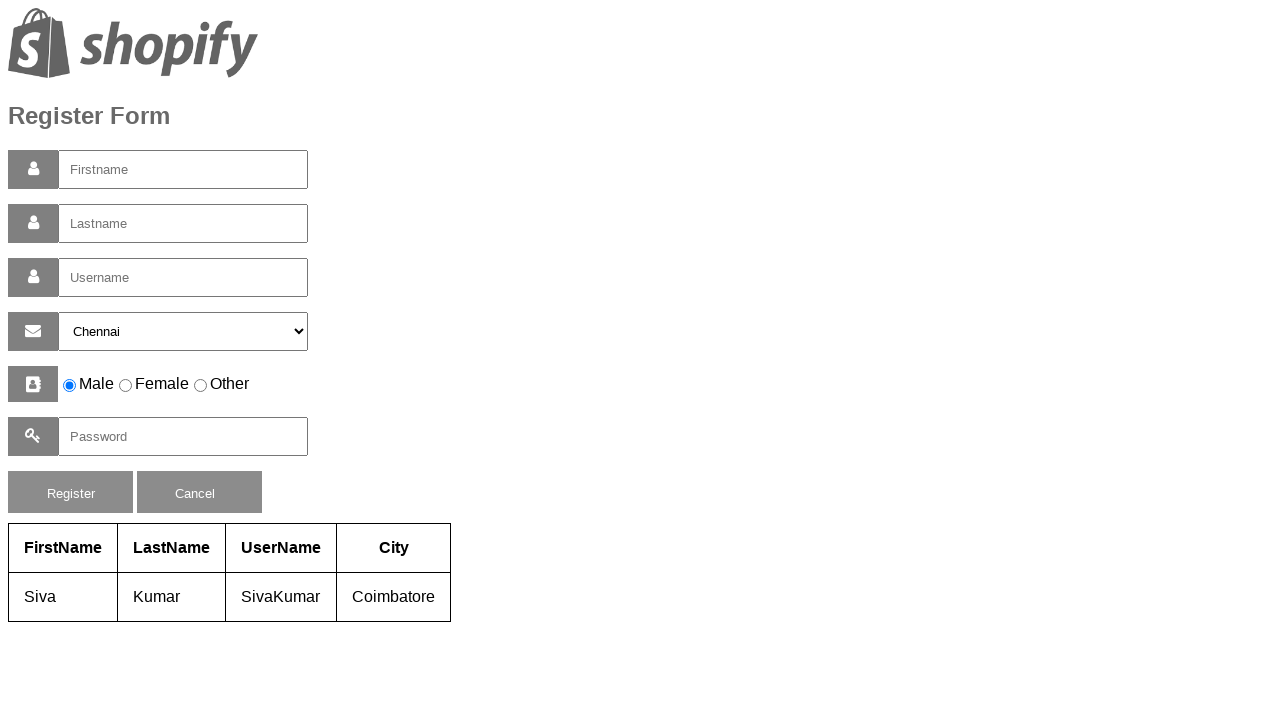

Waited 2 seconds to observe selection
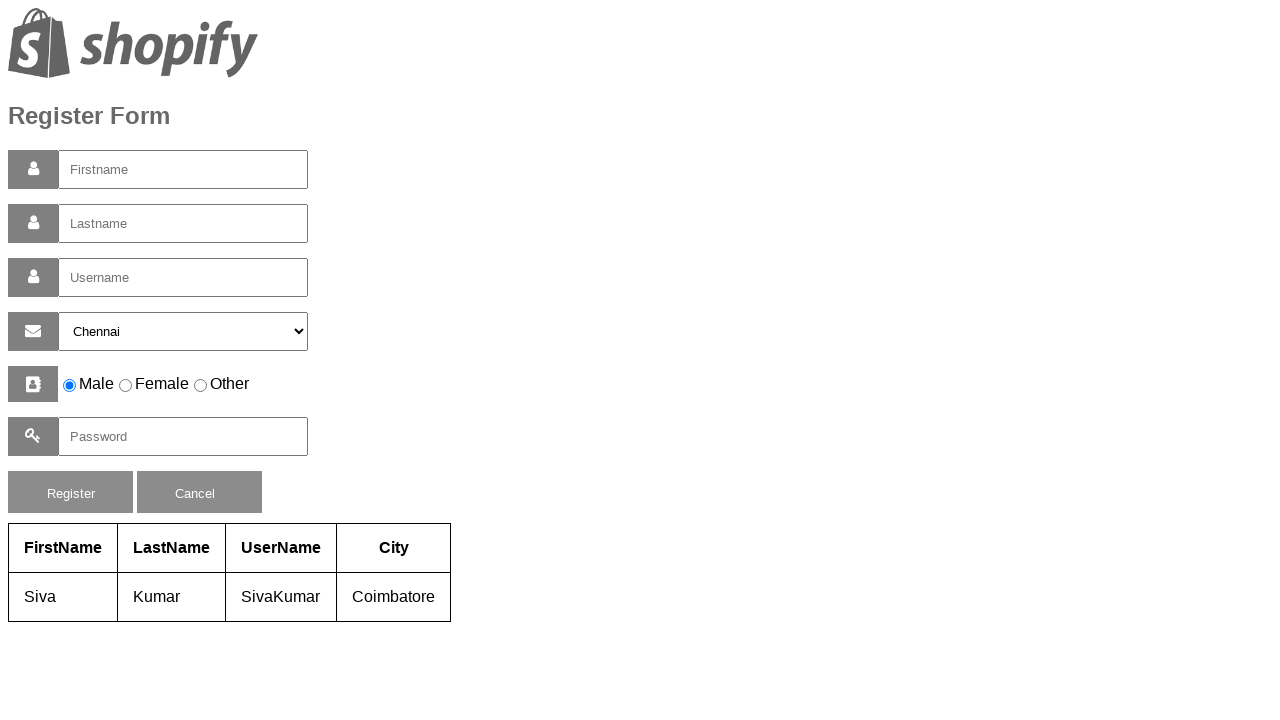

Selected city dropdown option by visible text 'Coimbatore' on #selectcity
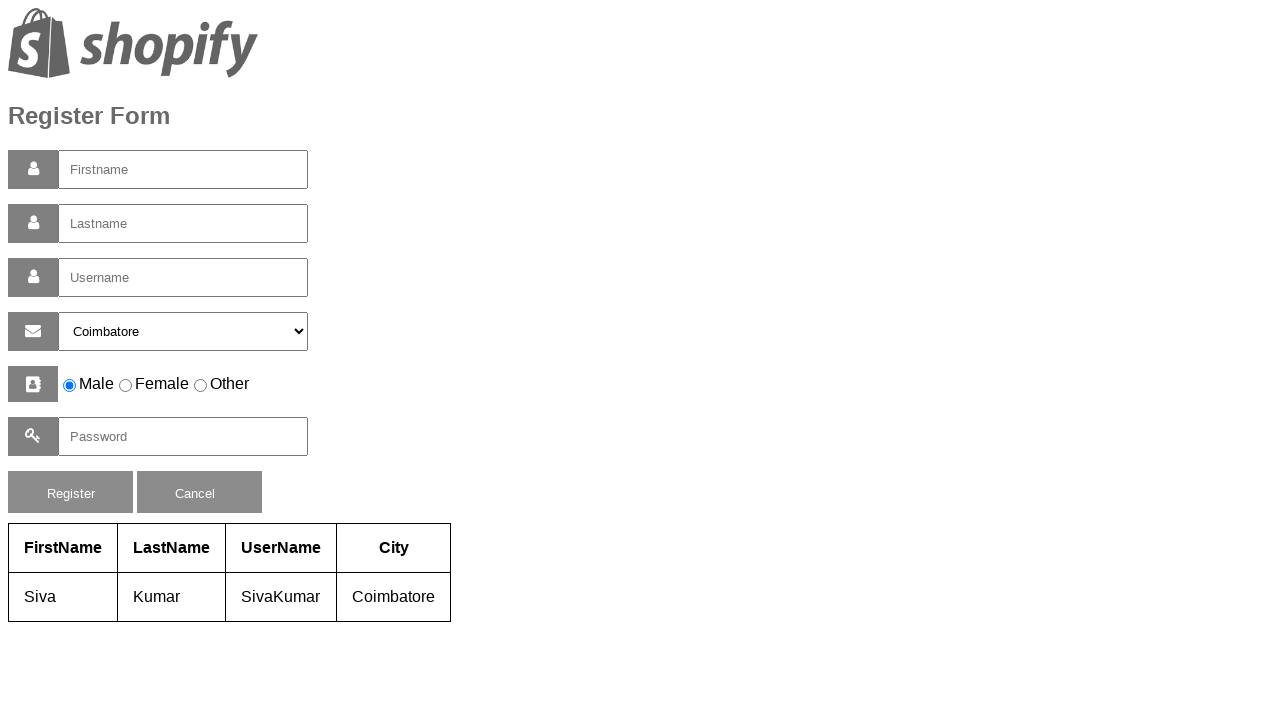

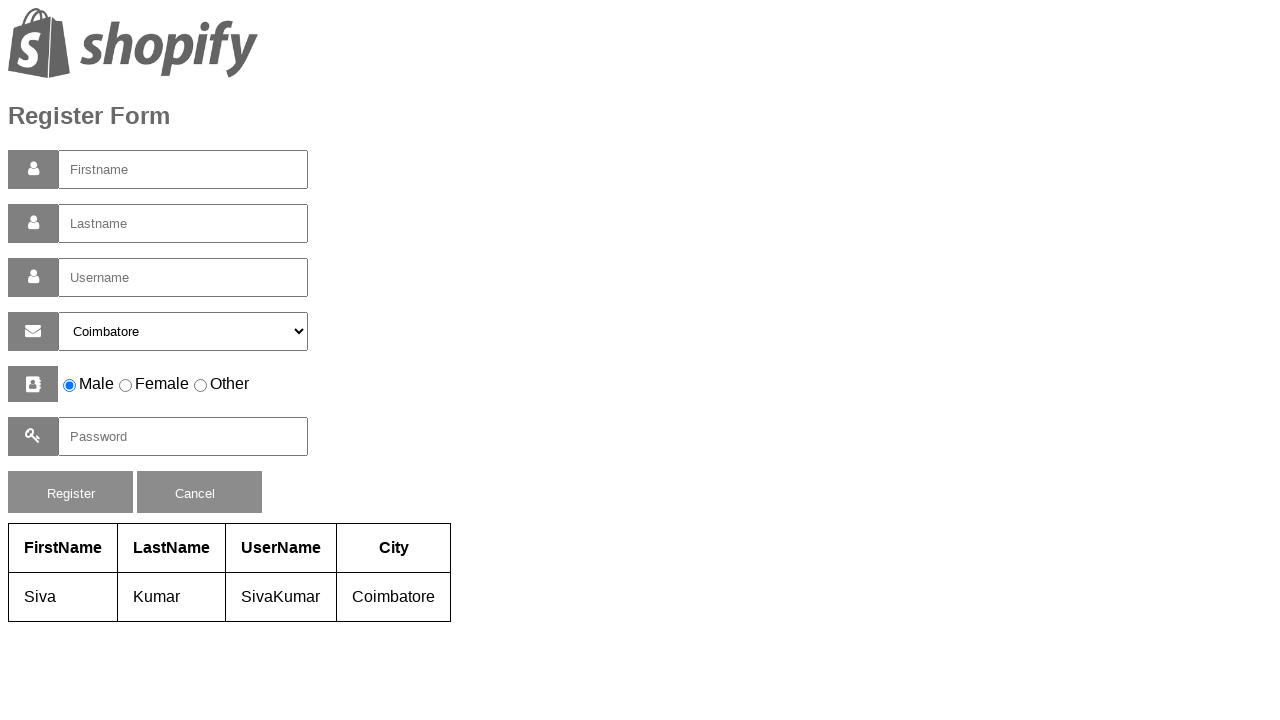